Tests selecting multiple non-contiguous elements using Ctrl+Click to select specific items in a grid

Starting URL: http://jqueryui.com/resources/demos/selectable/display-grid.html

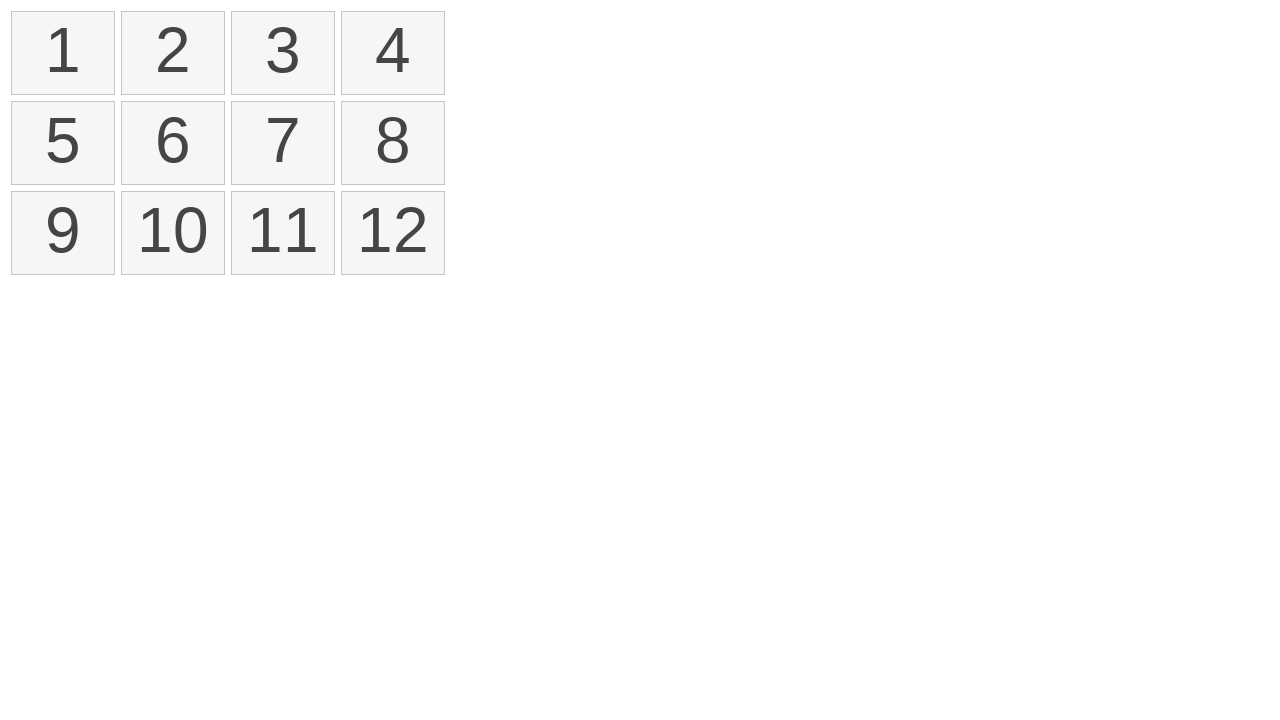

Located all selectable list items in the grid
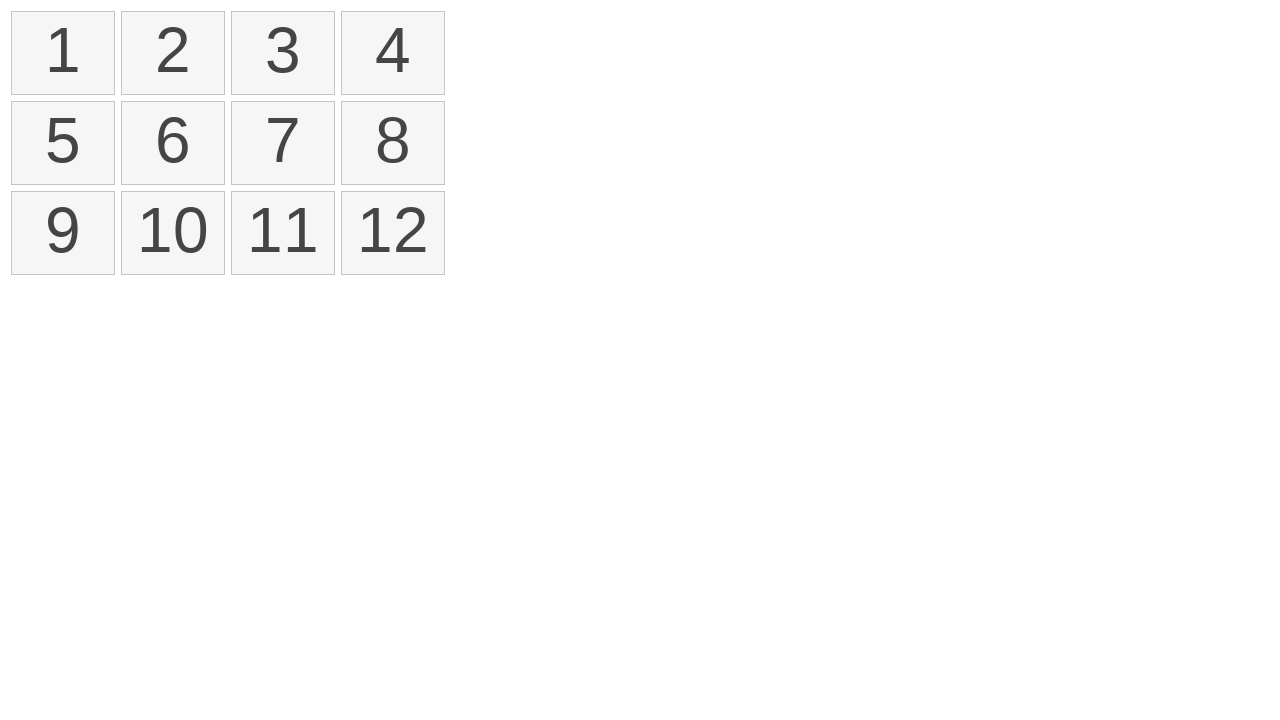

Pressed and held Ctrl key for multi-selection
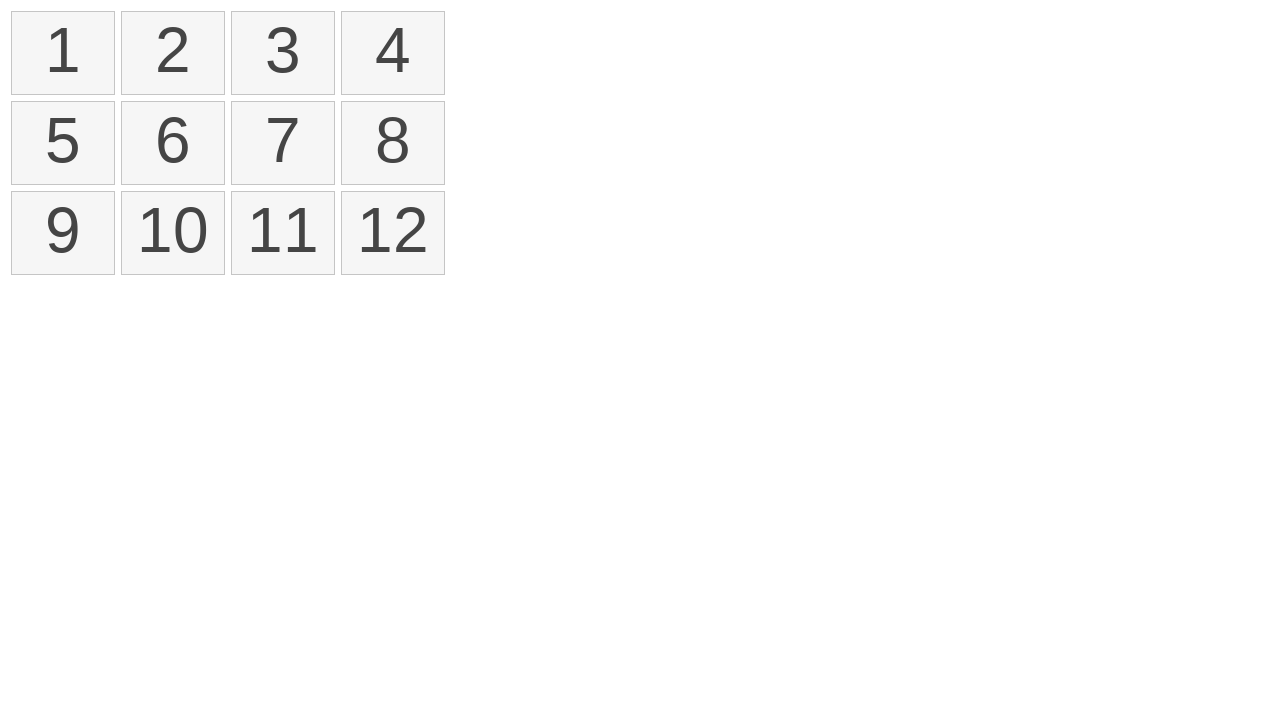

Ctrl+Clicked first element (index 0) at (63, 53) on ol#selectable > li >> nth=0
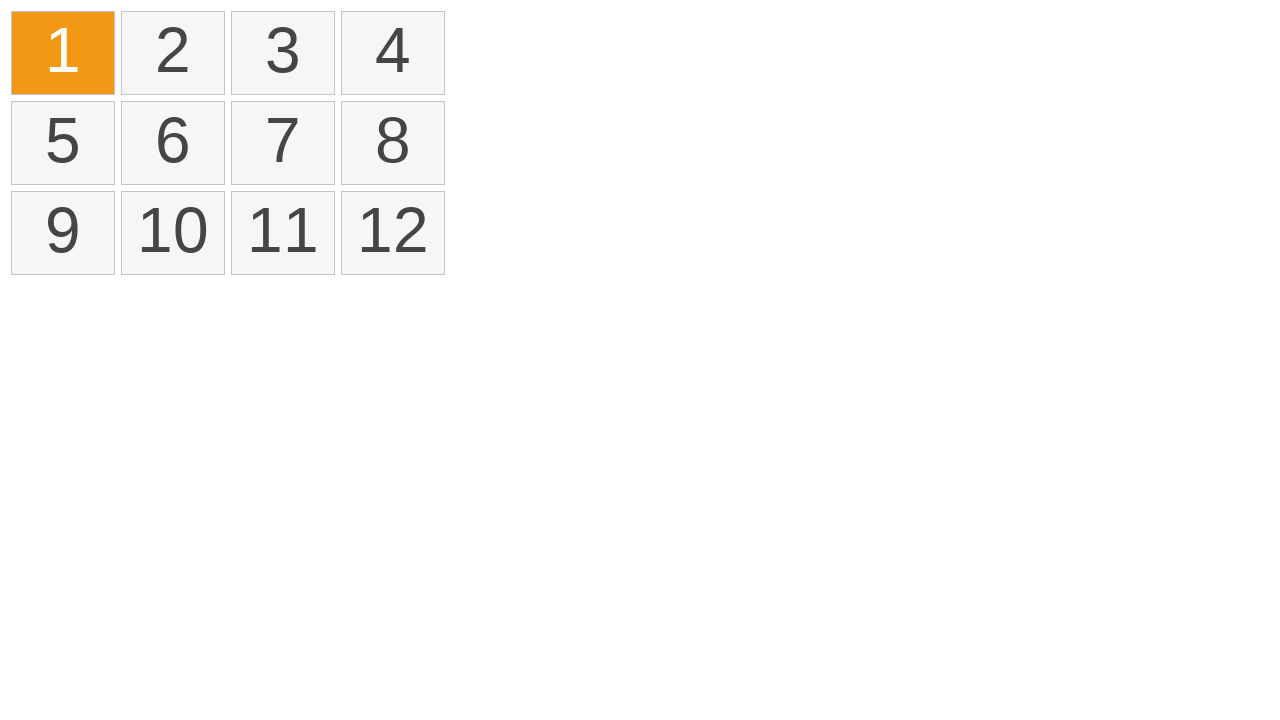

Ctrl+Clicked third element (index 2) at (283, 53) on ol#selectable > li >> nth=2
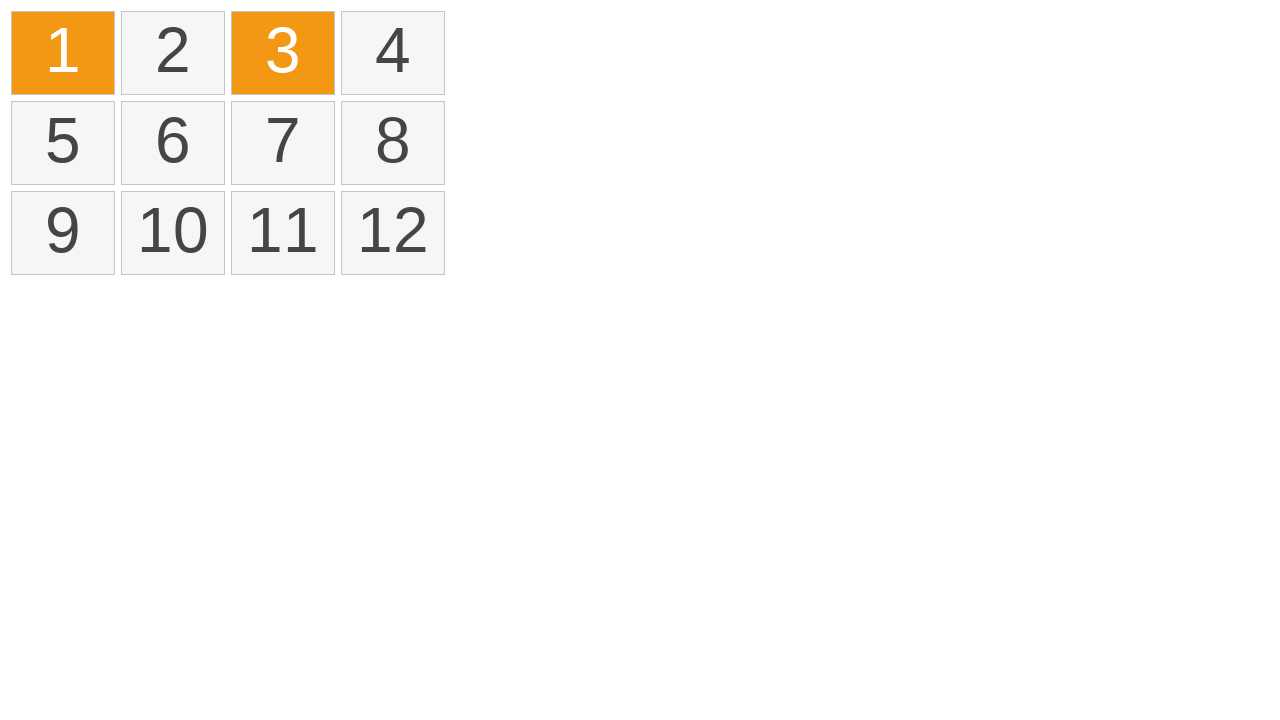

Ctrl+Clicked sixth element (index 5) at (173, 143) on ol#selectable > li >> nth=5
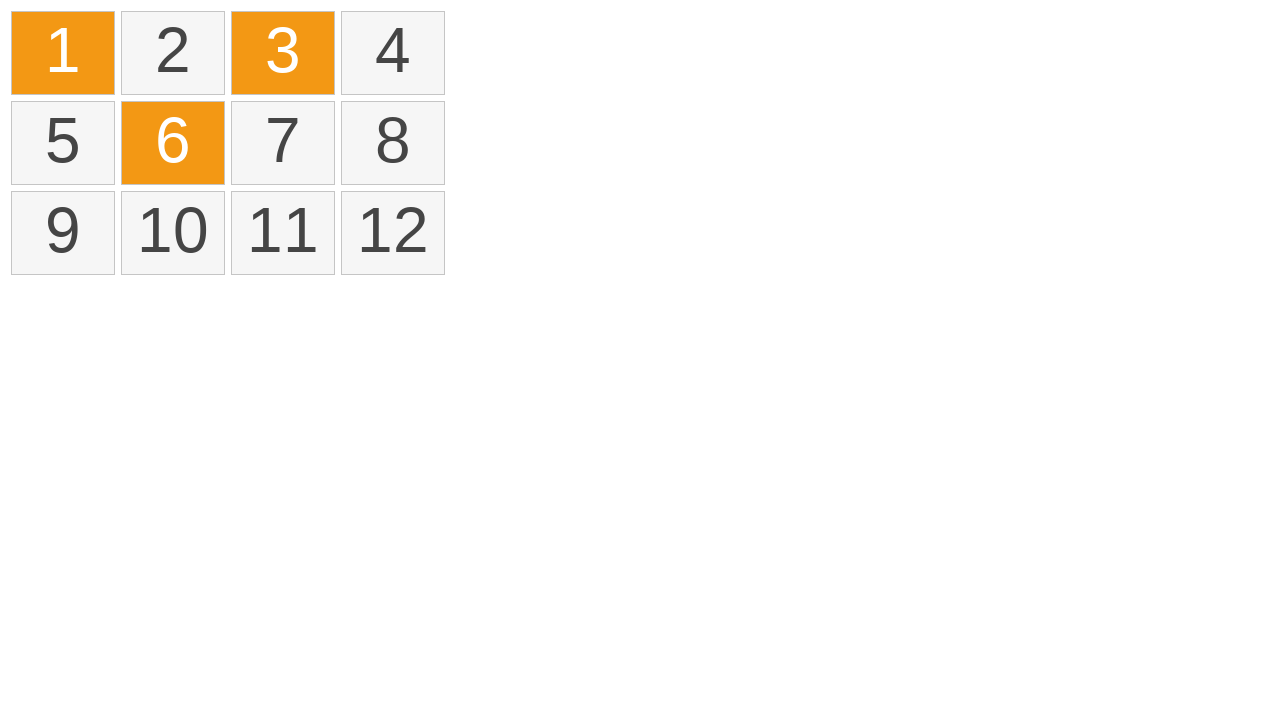

Ctrl+Clicked twelfth element (index 11) at (393, 233) on ol#selectable > li >> nth=11
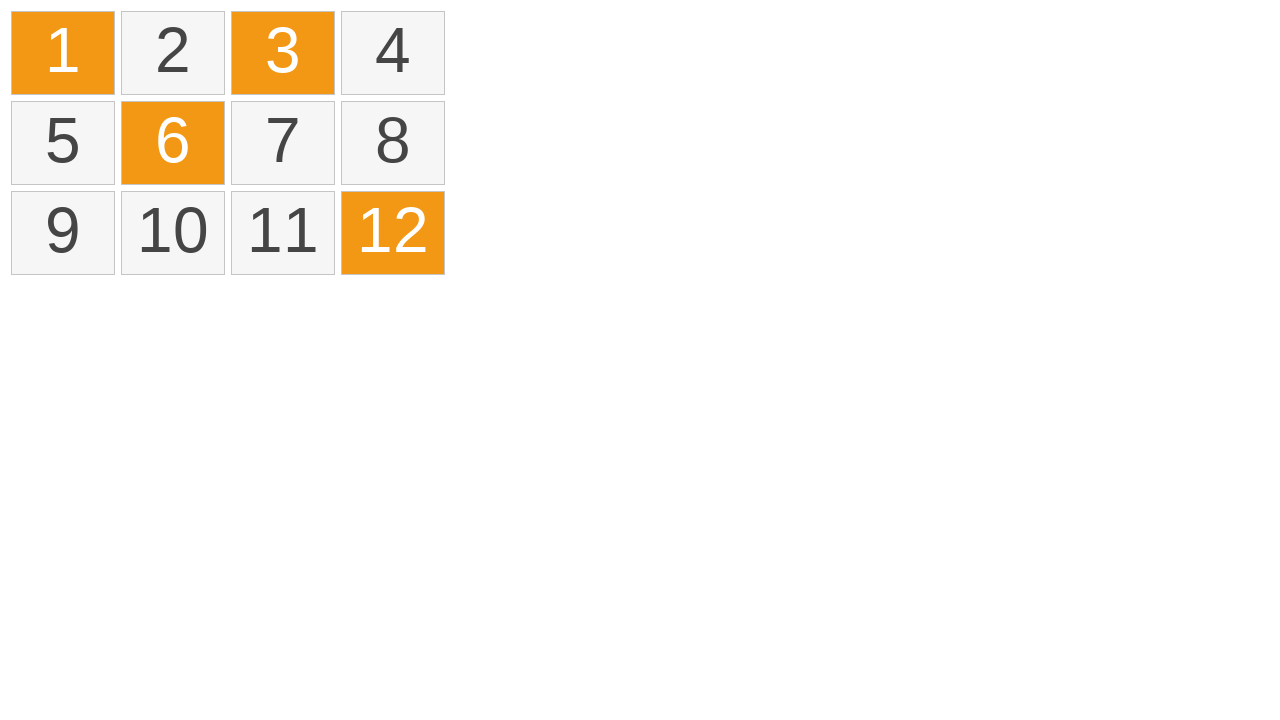

Released Ctrl key to complete multi-selection
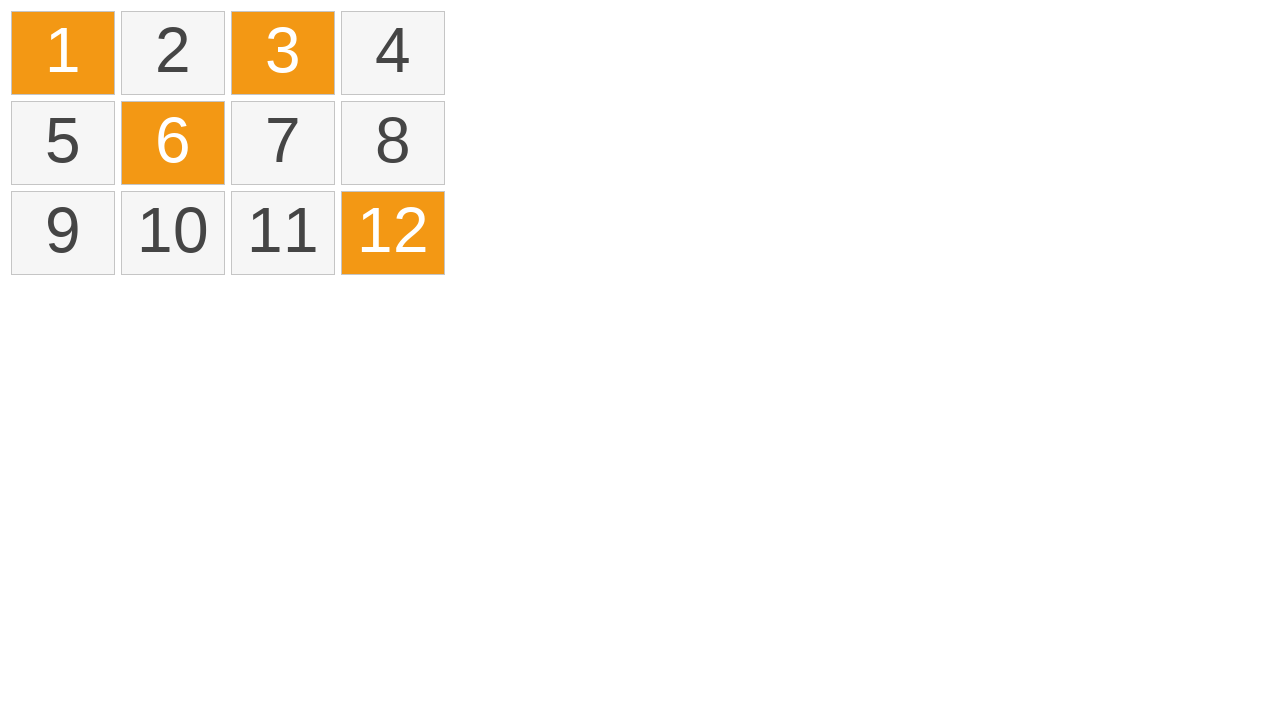

Verified that selected elements are marked with ui-selected class
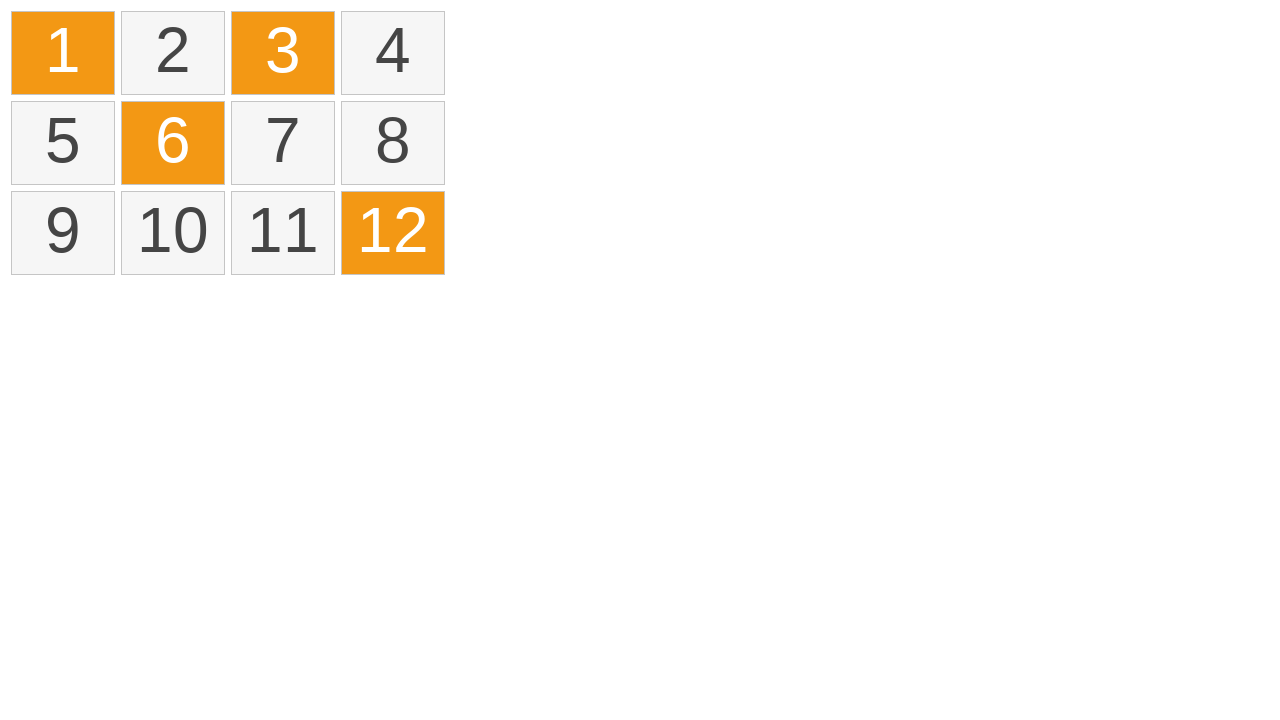

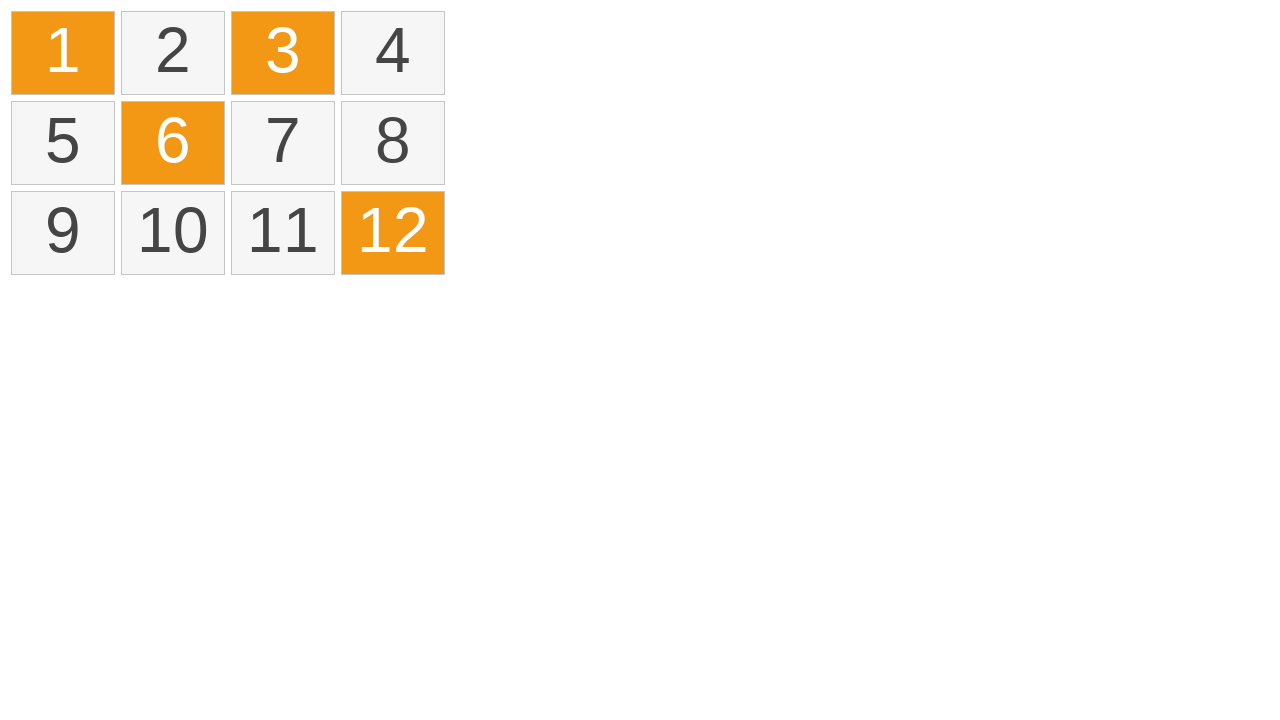